Navigates to the upload-download demo page and clicks the download button to initiate a file download

Starting URL: https://demoqa.com/upload-download

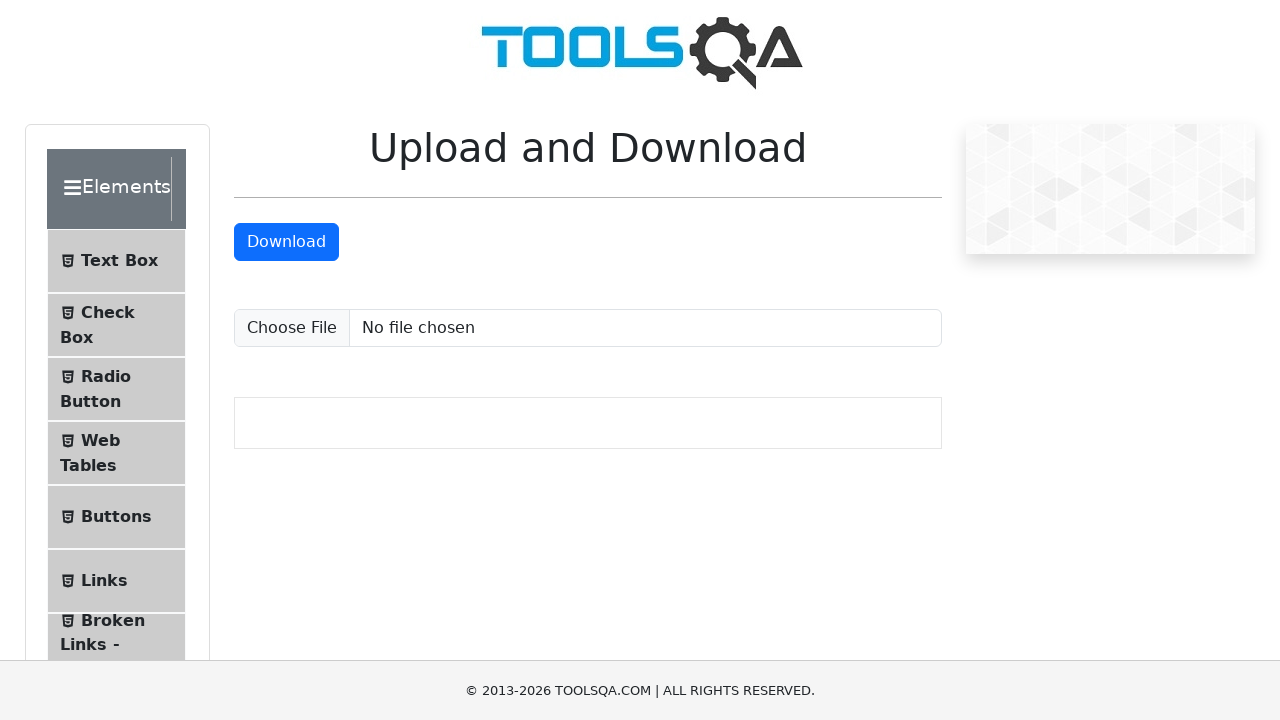

Navigated to upload-download demo page
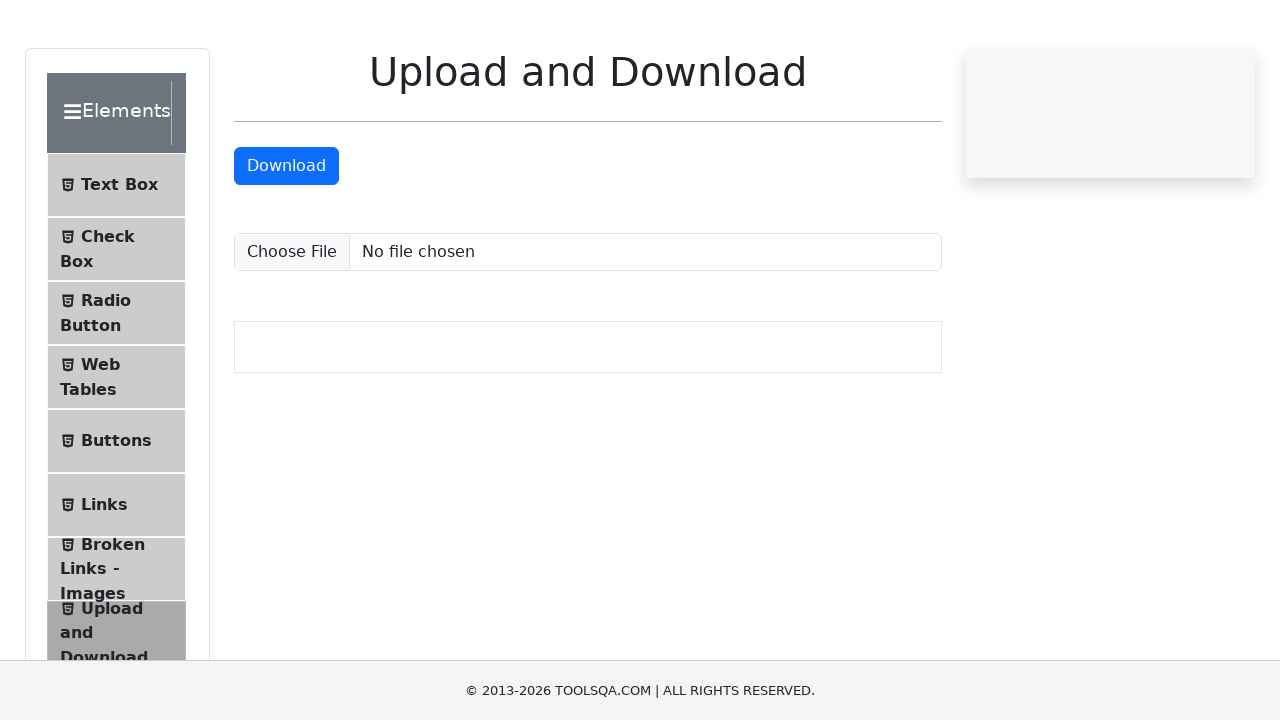

Clicked the download button to initiate file download at (286, 242) on #downloadButton
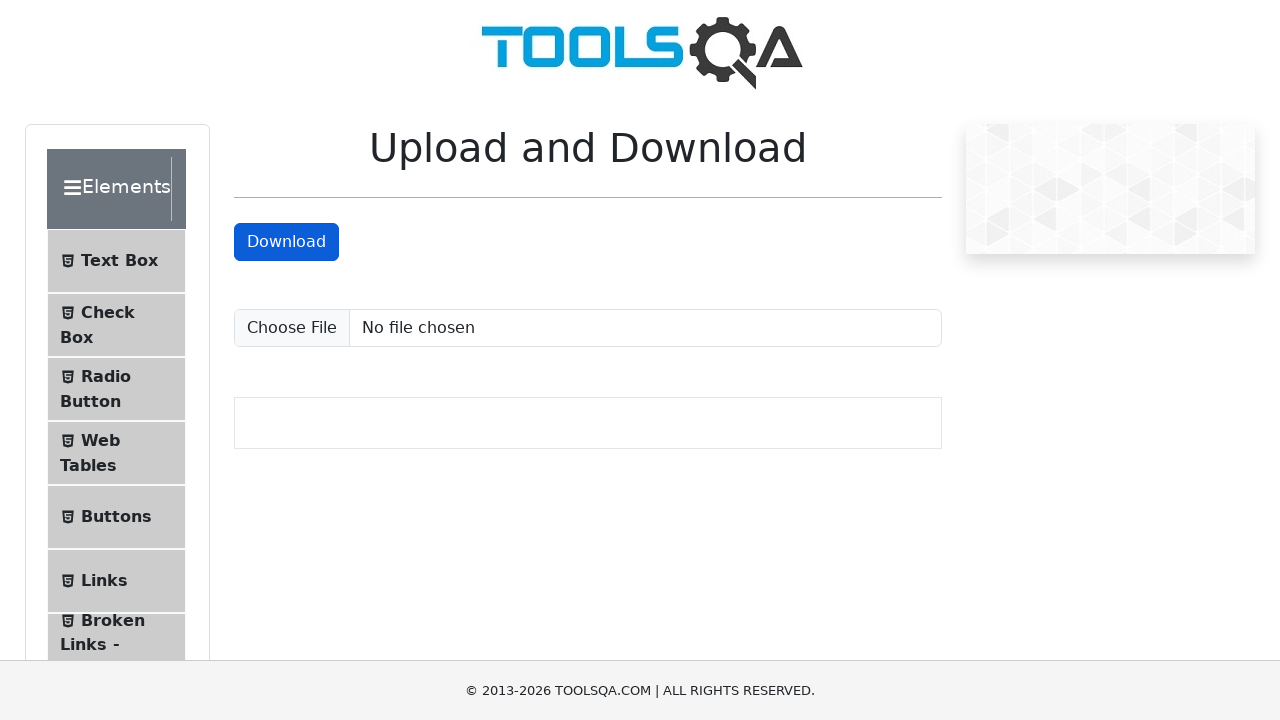

Waited 2 seconds for download to initiate
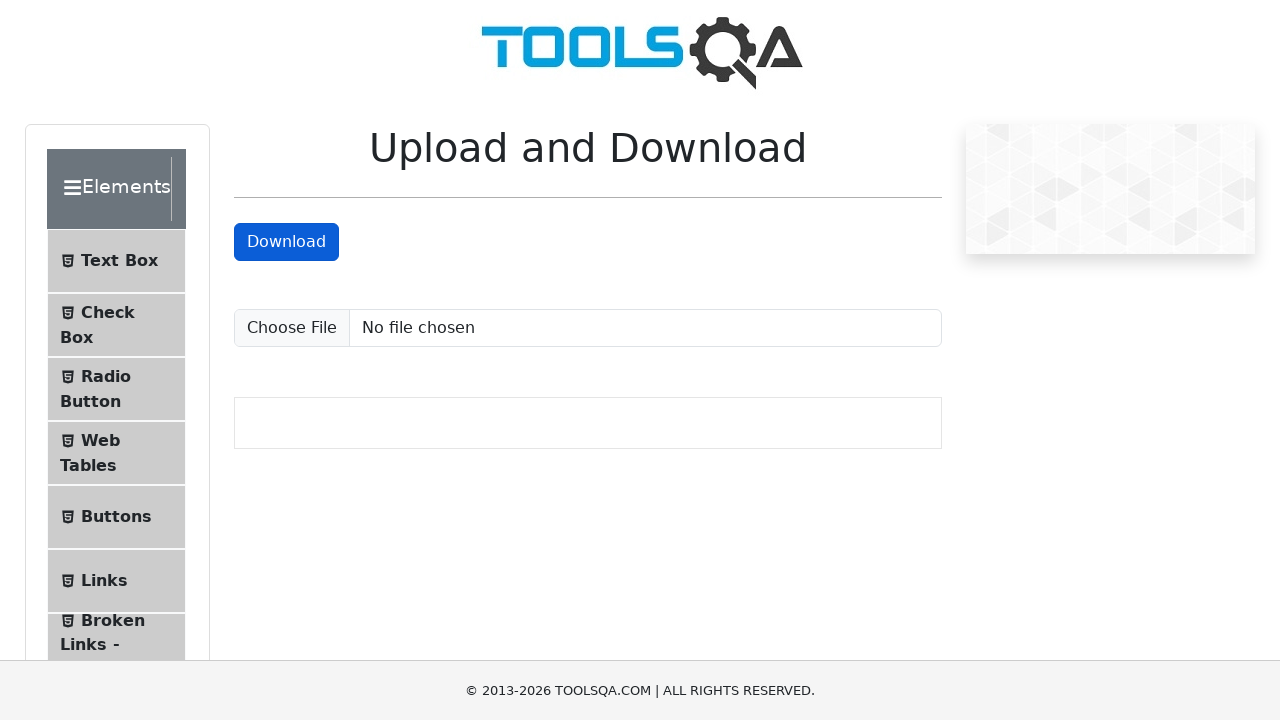

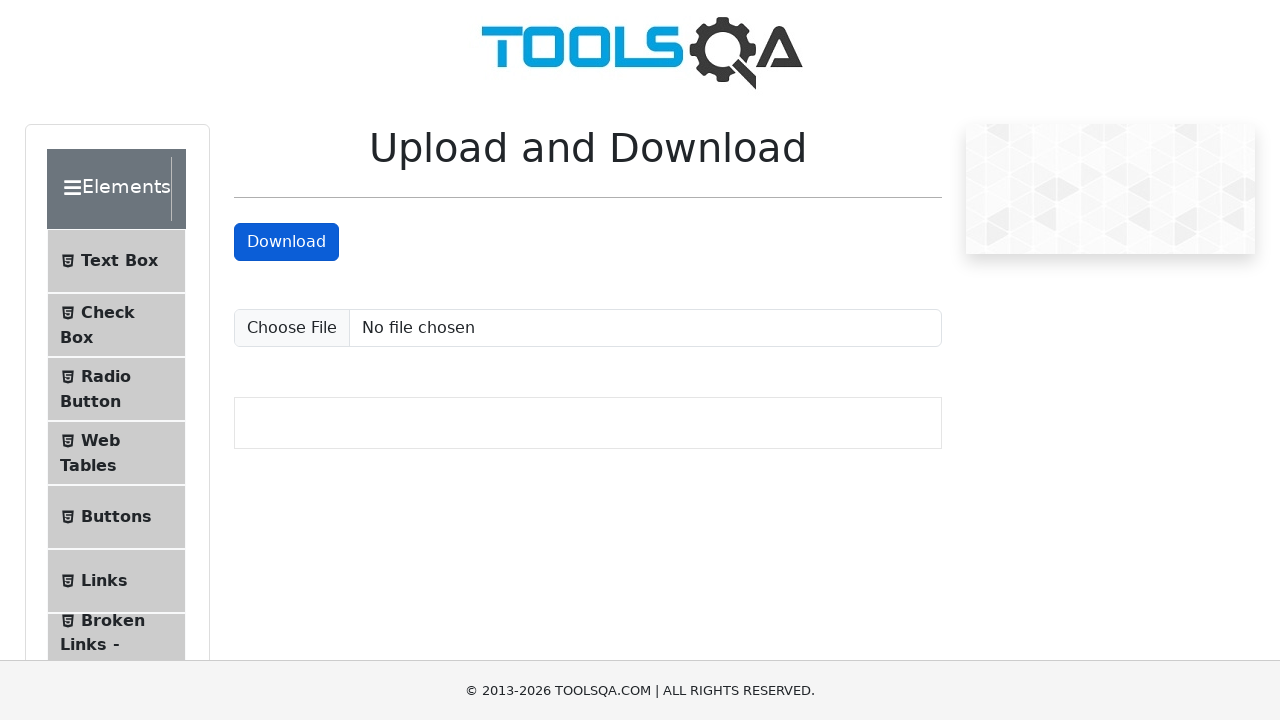